Tests the Clear Completed button functionality to remove all completed items from the list.

Starting URL: https://demo.playwright.dev/todomvc/

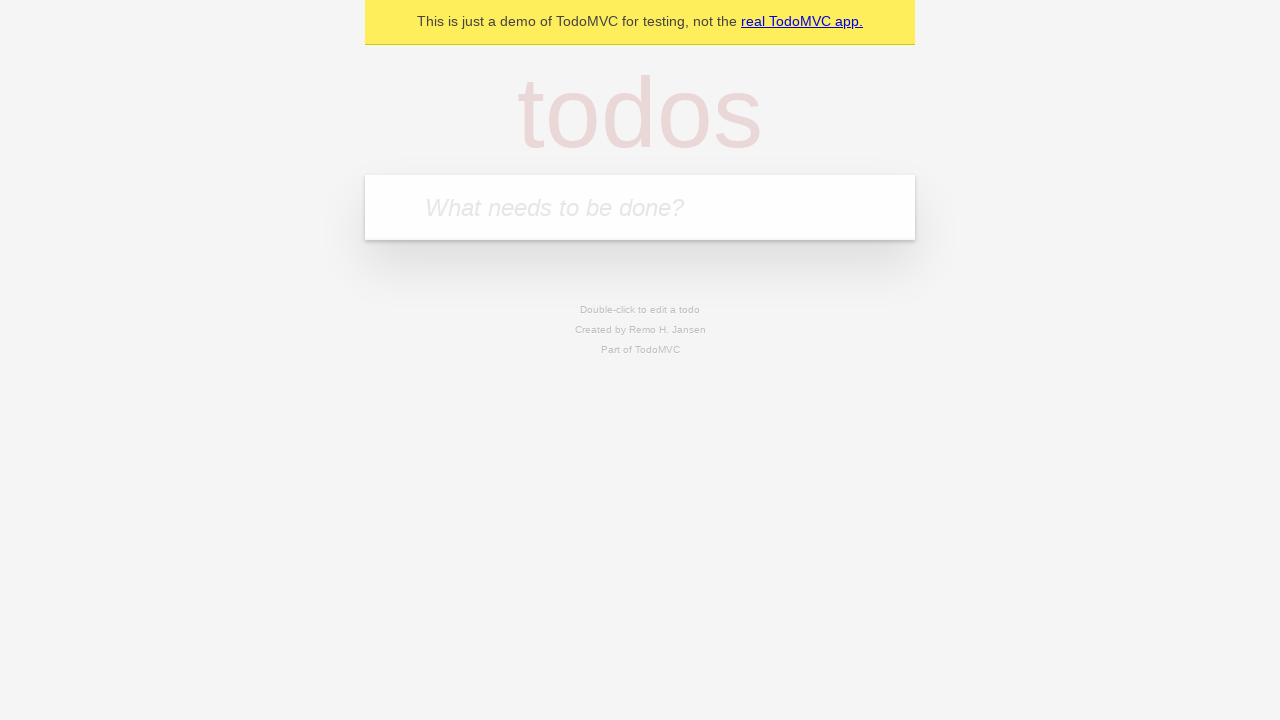

Filled new todo input with 'Xleb' on .new-todo
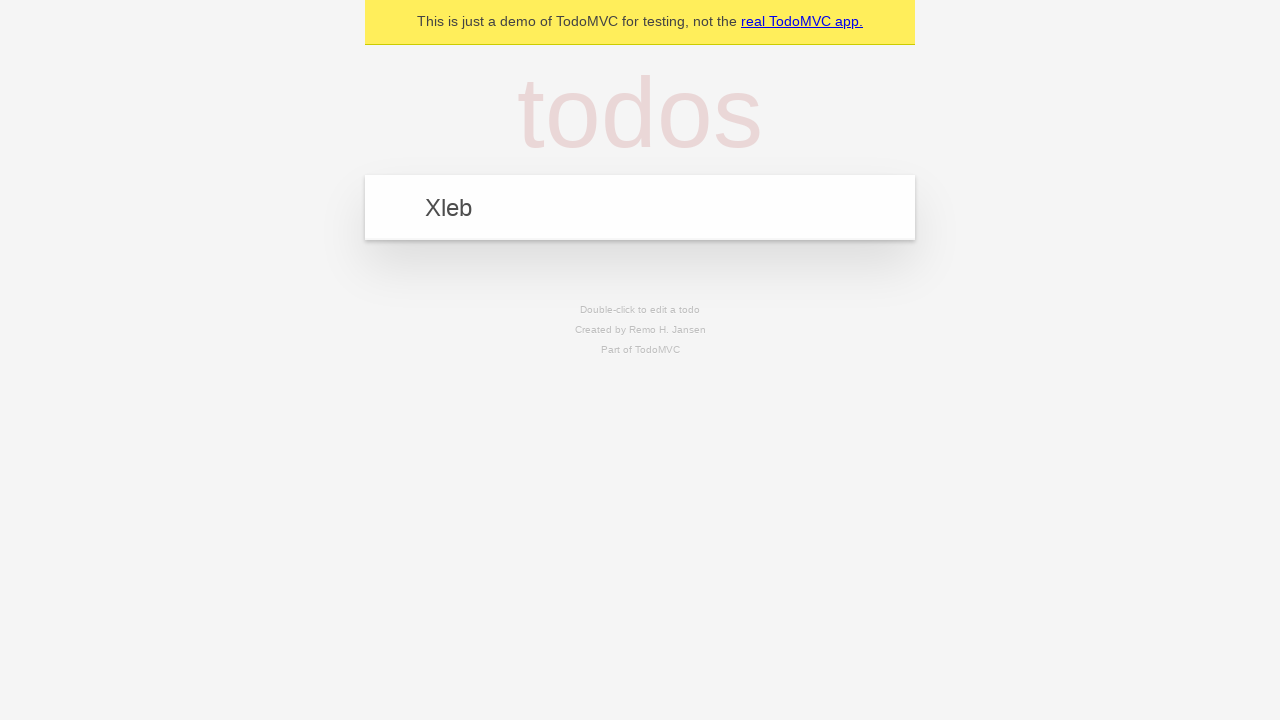

Pressed Enter to add 'Xleb' to todo list on .new-todo
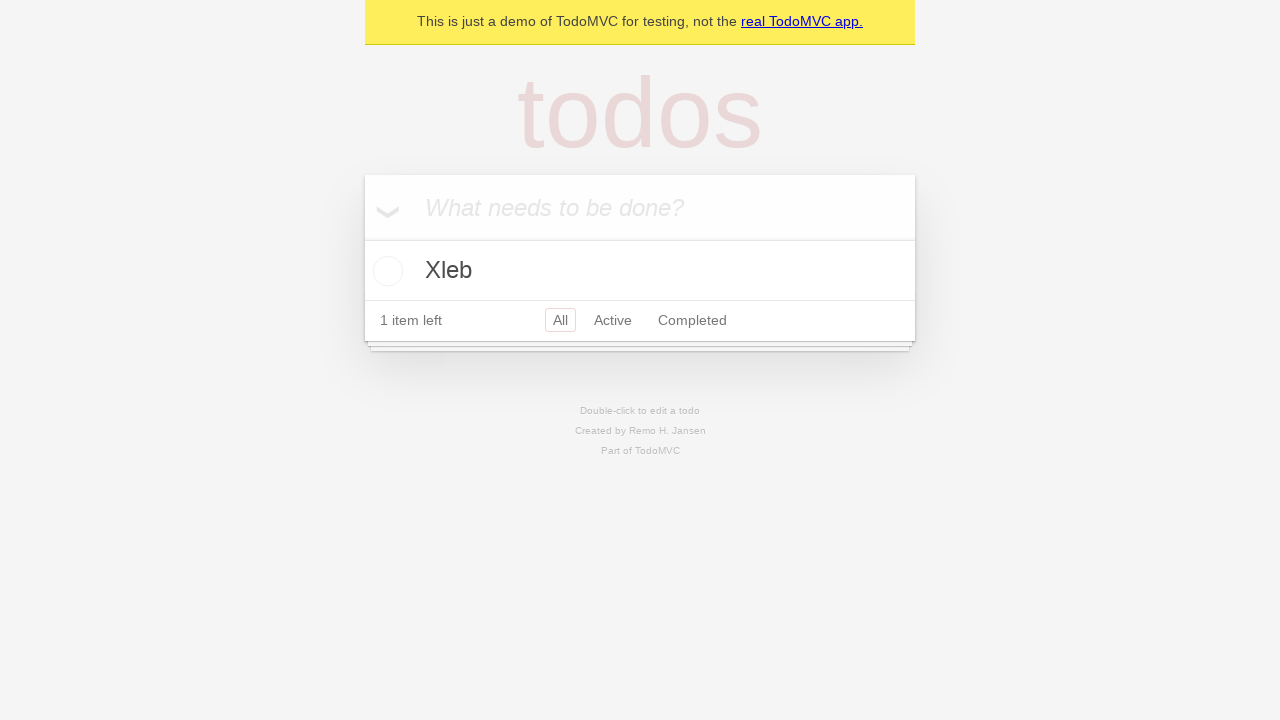

Filled new todo input with 'Mleko_edited' on .new-todo
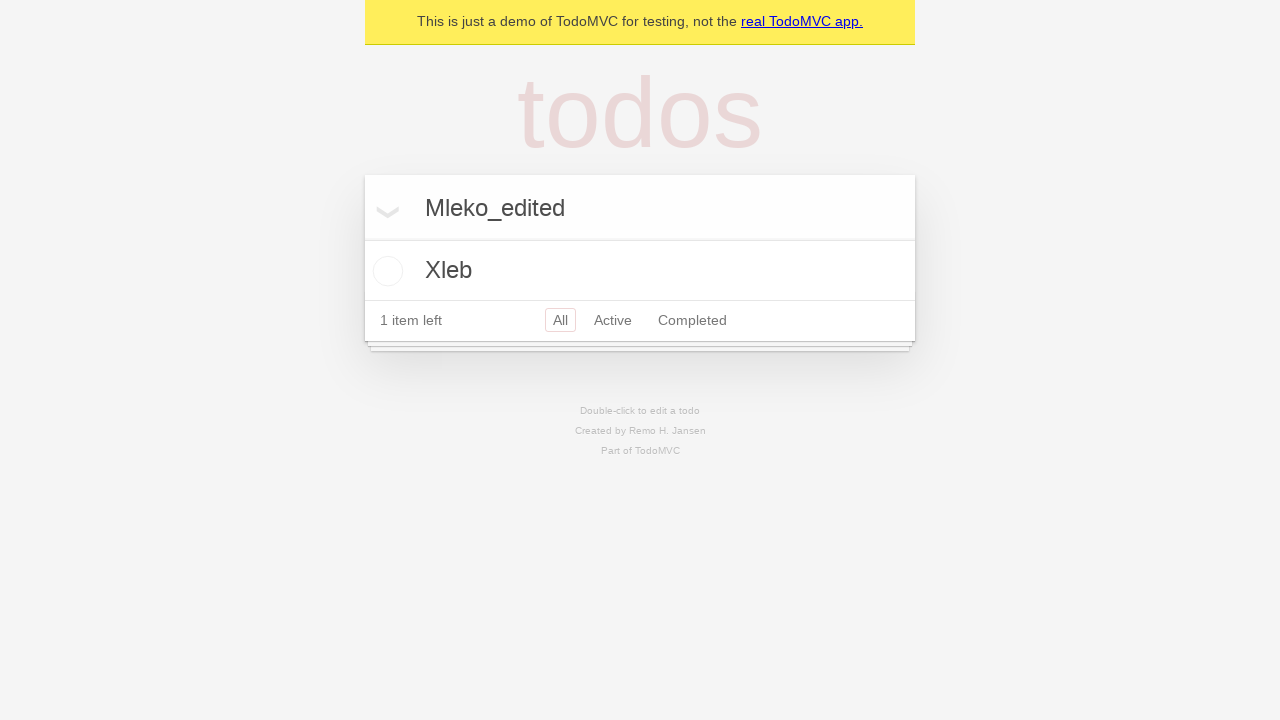

Pressed Enter to add 'Mleko_edited' to todo list on .new-todo
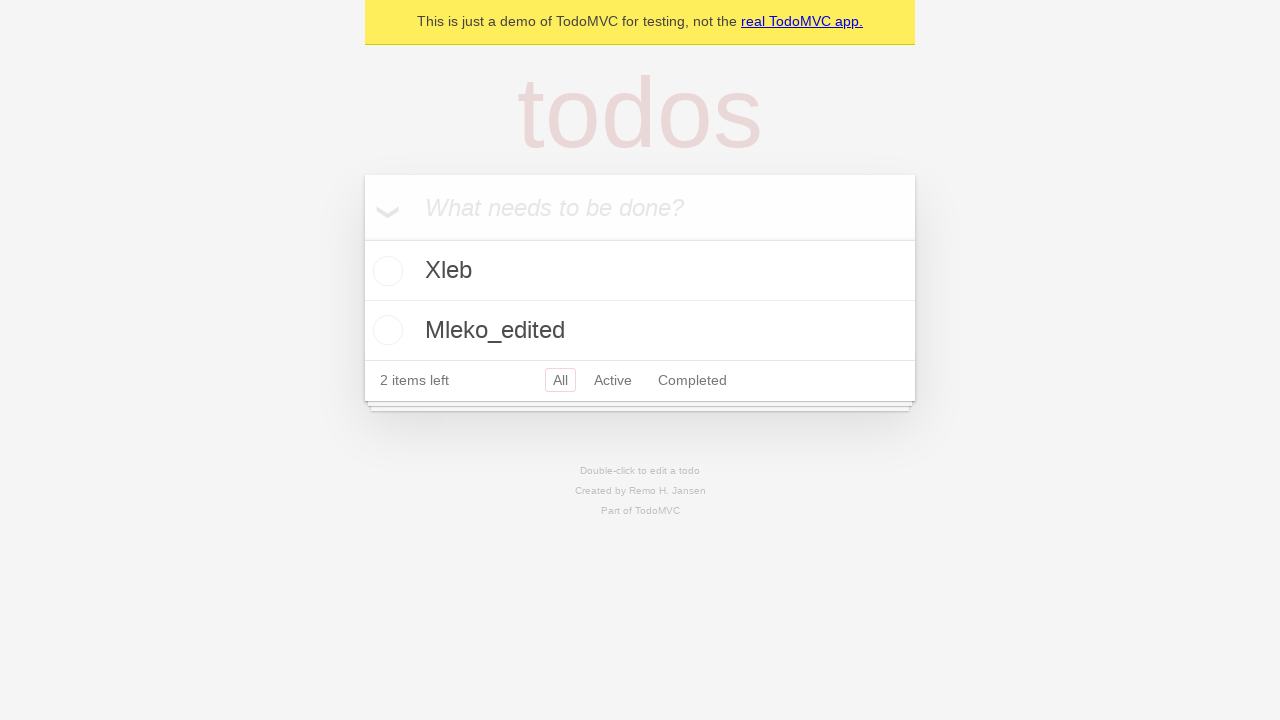

Filled new todo input with 'Woda' on .new-todo
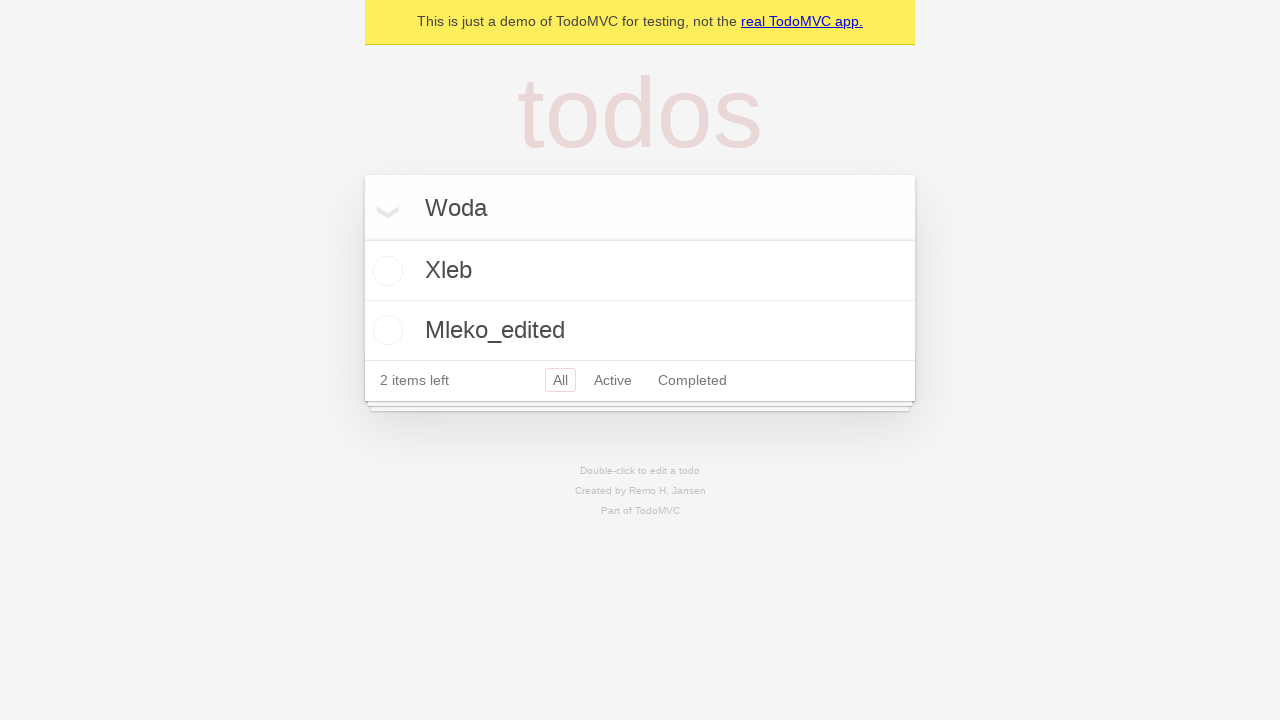

Pressed Enter to add 'Woda' to todo list on .new-todo
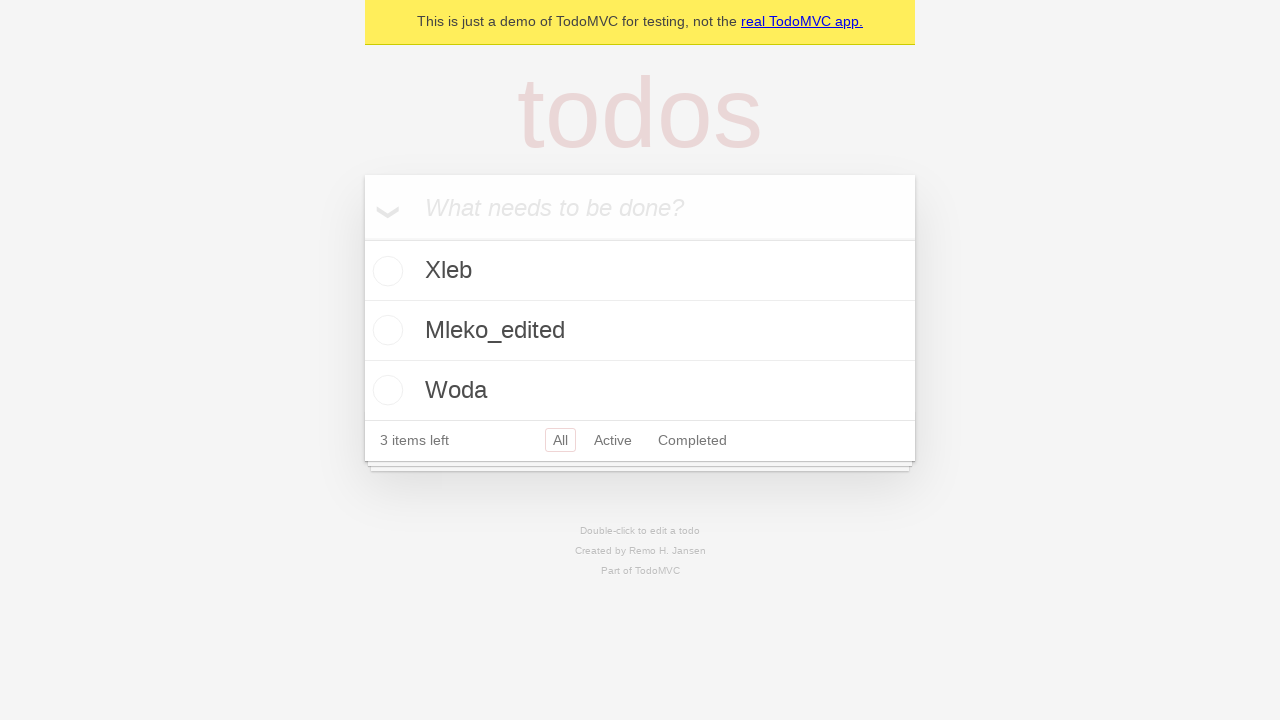

Marked 'Xleb' as completed at (385, 271) on .todo-list li >> internal:has-text="Xleb"i >> .toggle
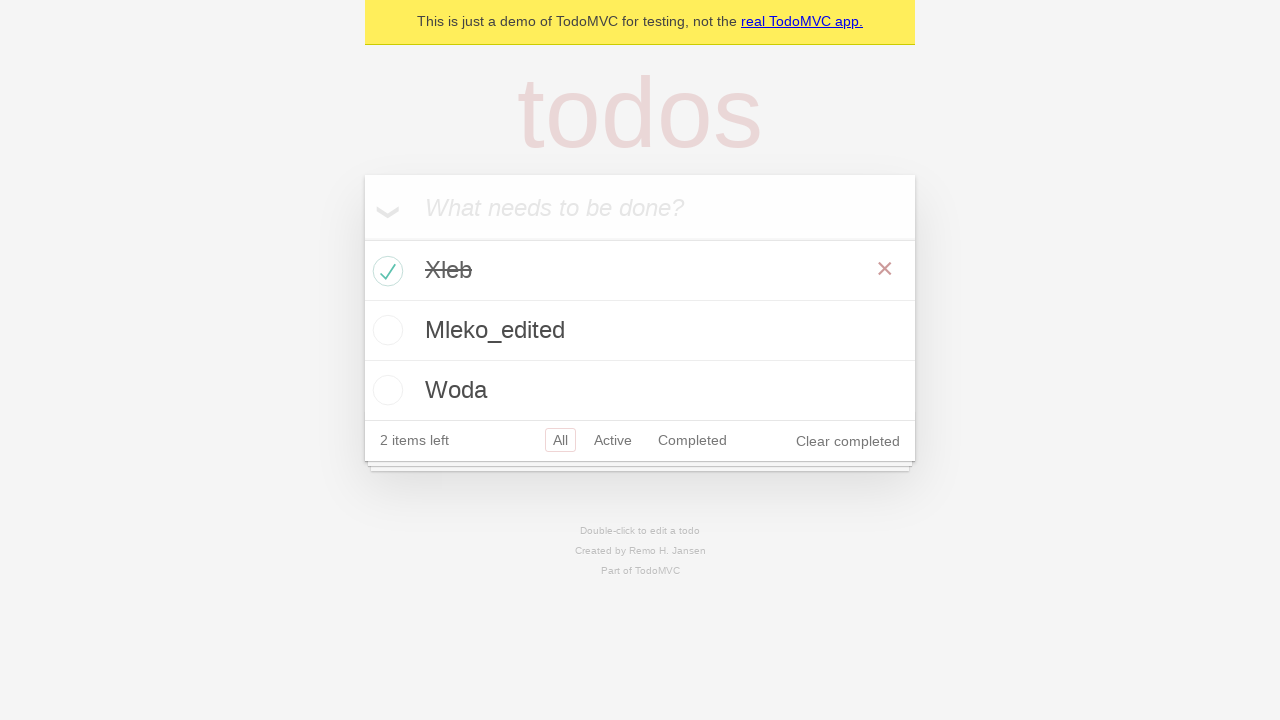

Marked 'Woda' as completed at (385, 390) on .todo-list li >> internal:has-text="Woda"i >> .toggle
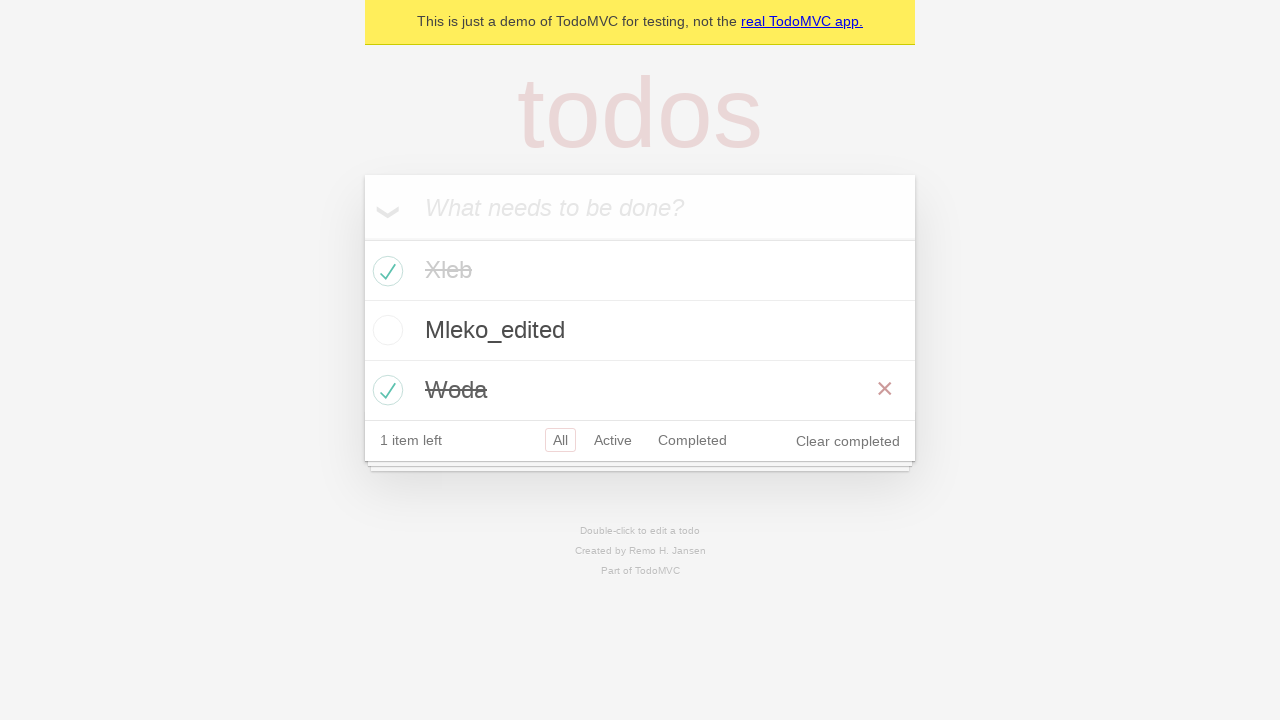

Clicked Clear Completed button to remove completed items at (848, 441) on .clear-completed
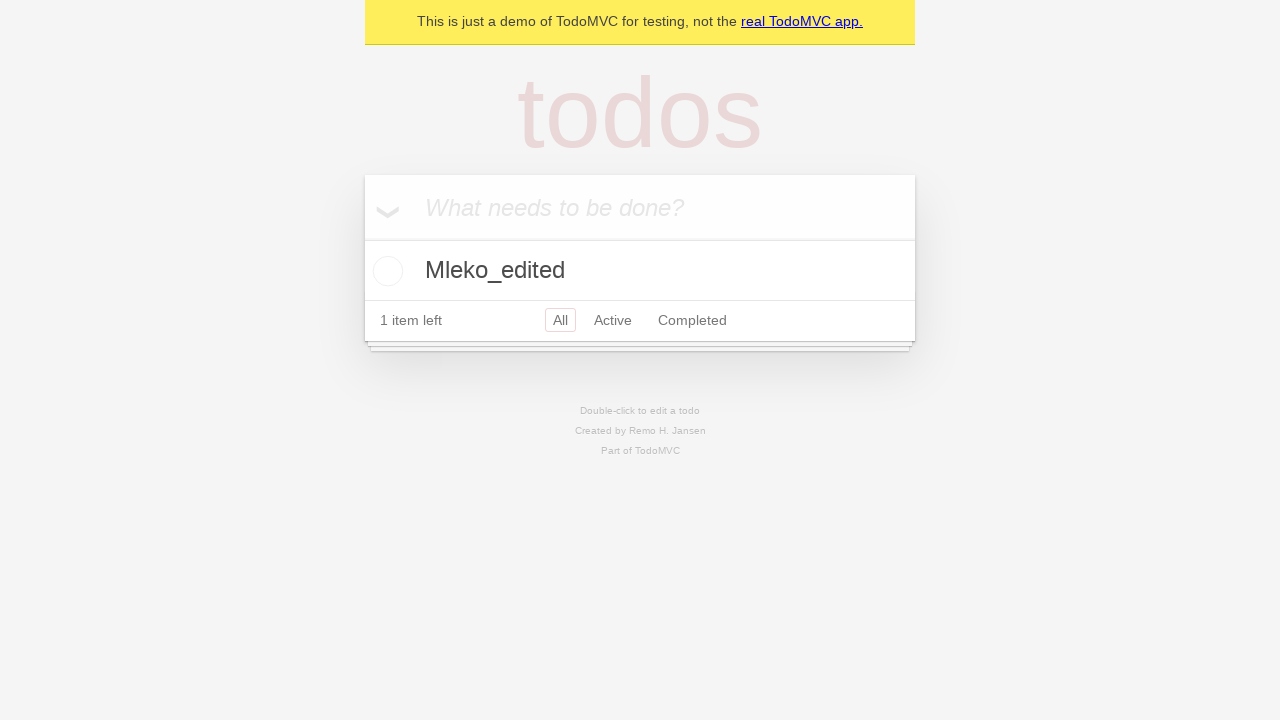

Clicked All filter to view all remaining items at (560, 320) on a:has-text('All')
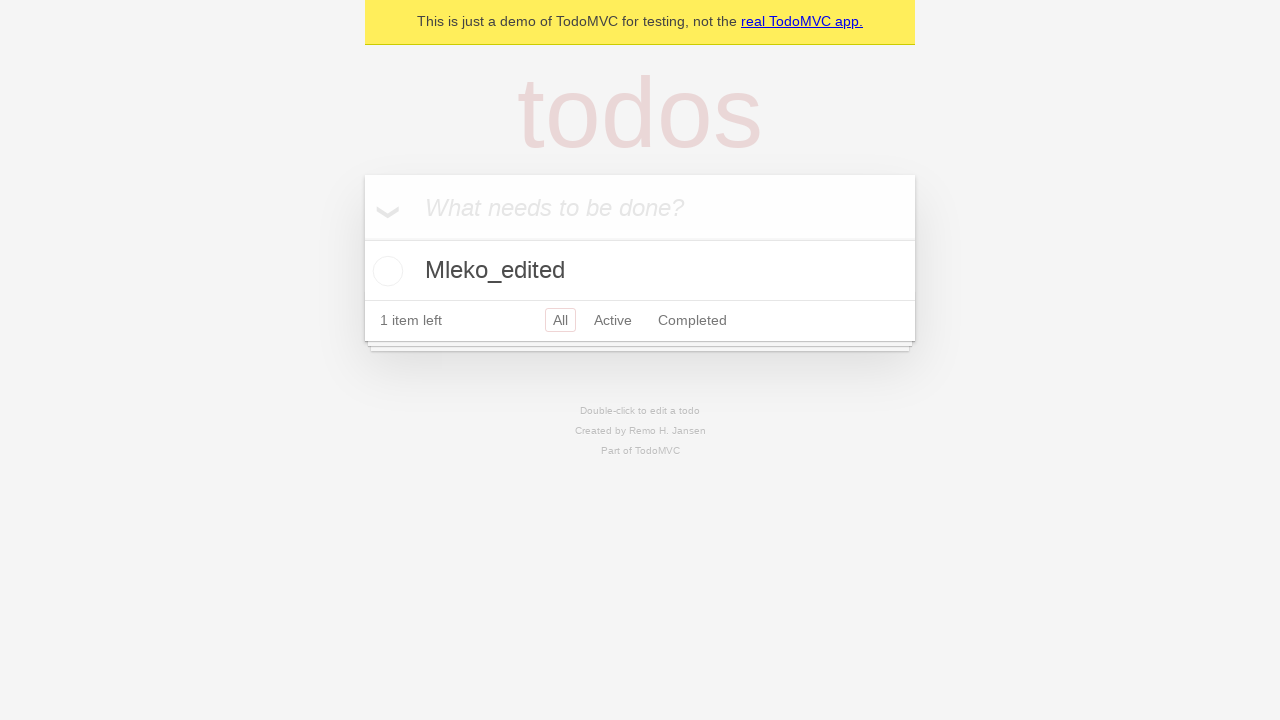

Verified that only 'Mleko_edited' remains in the list after clearing completed items
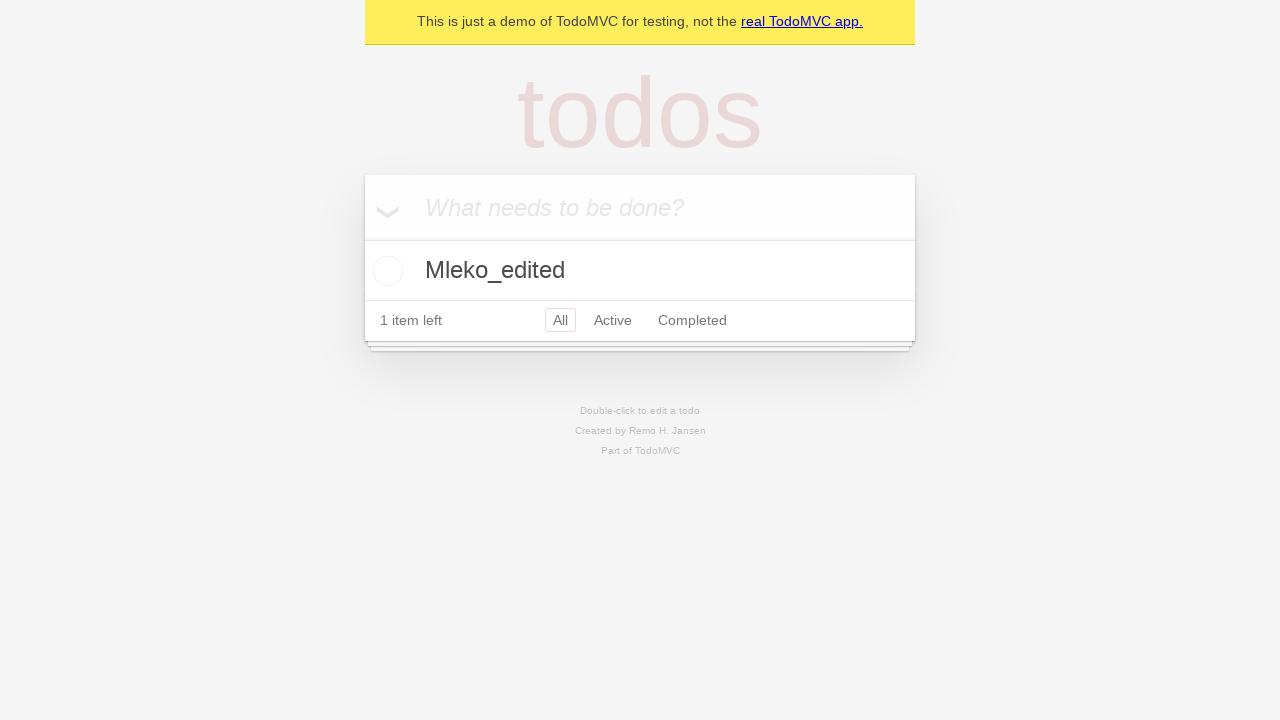

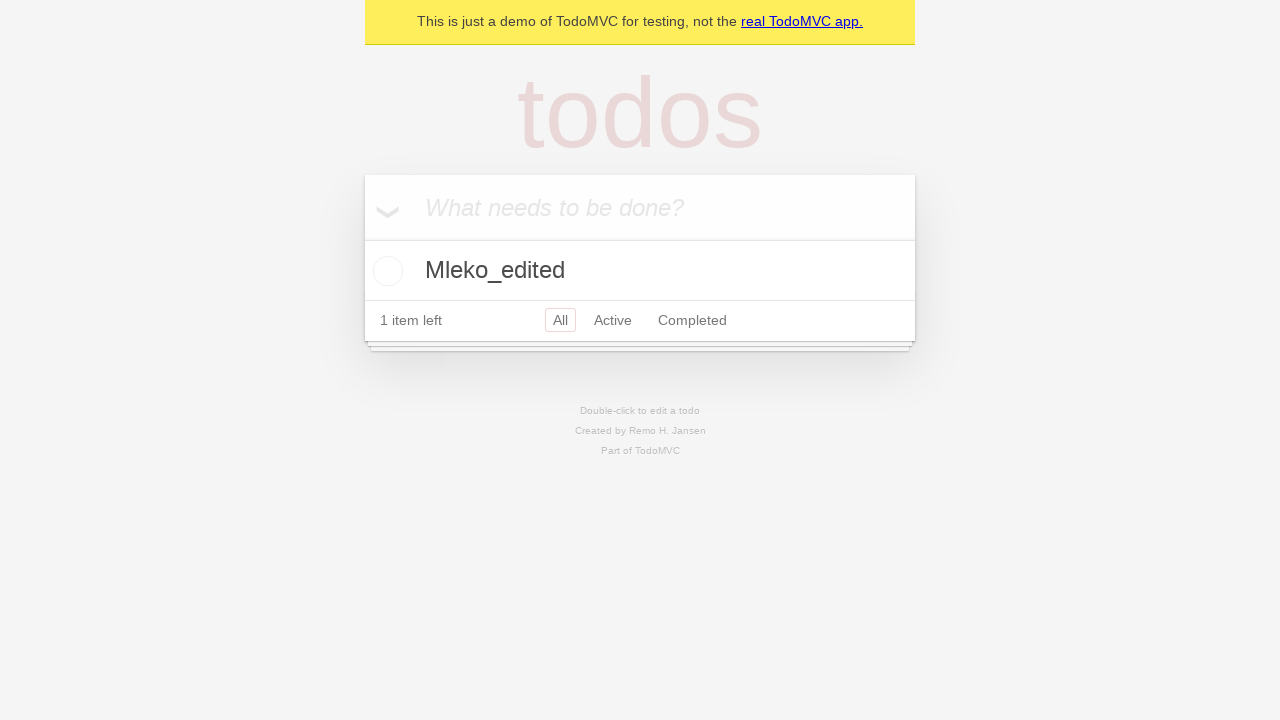